Tests a product page shopping cart by adding multiple products to the cart and verifying quantities, individual totals, and the overall total price calculation.

Starting URL: https://material.playwrightvn.com/

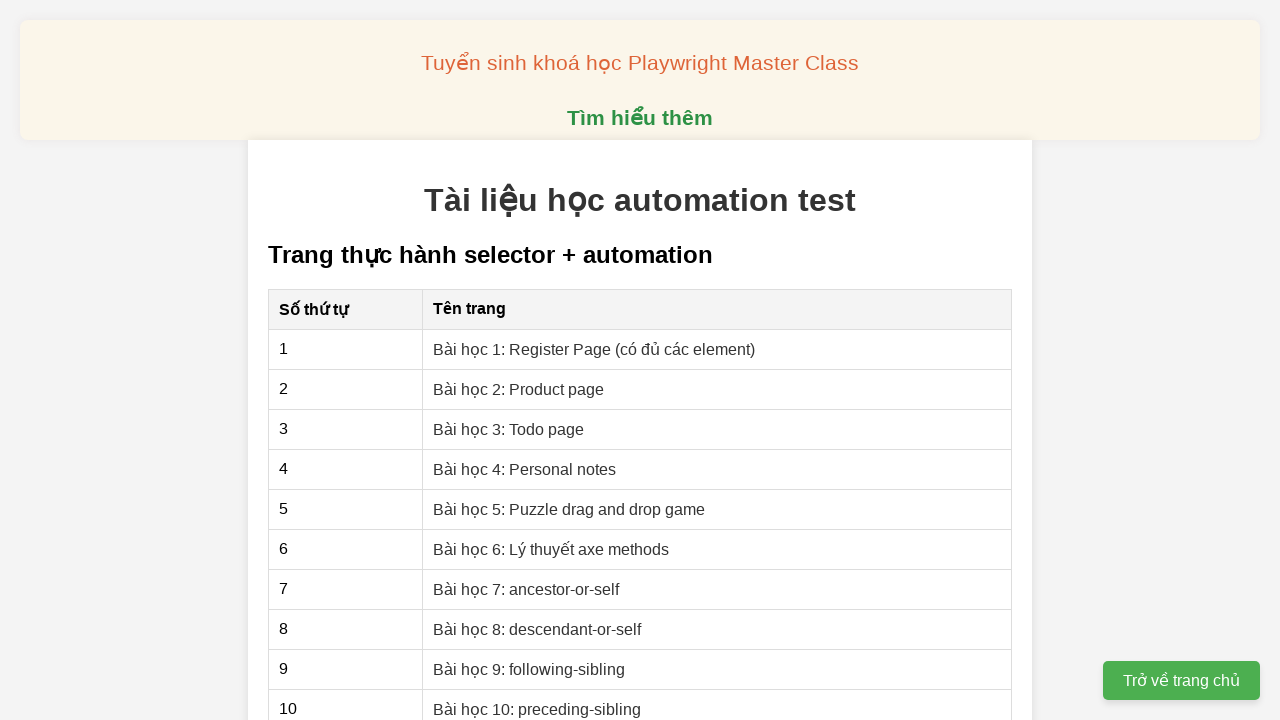

Clicked on 'Bài học 2: Product page' link at (519, 389) on internal:role=link[name="Bài học 2: Product page"i]
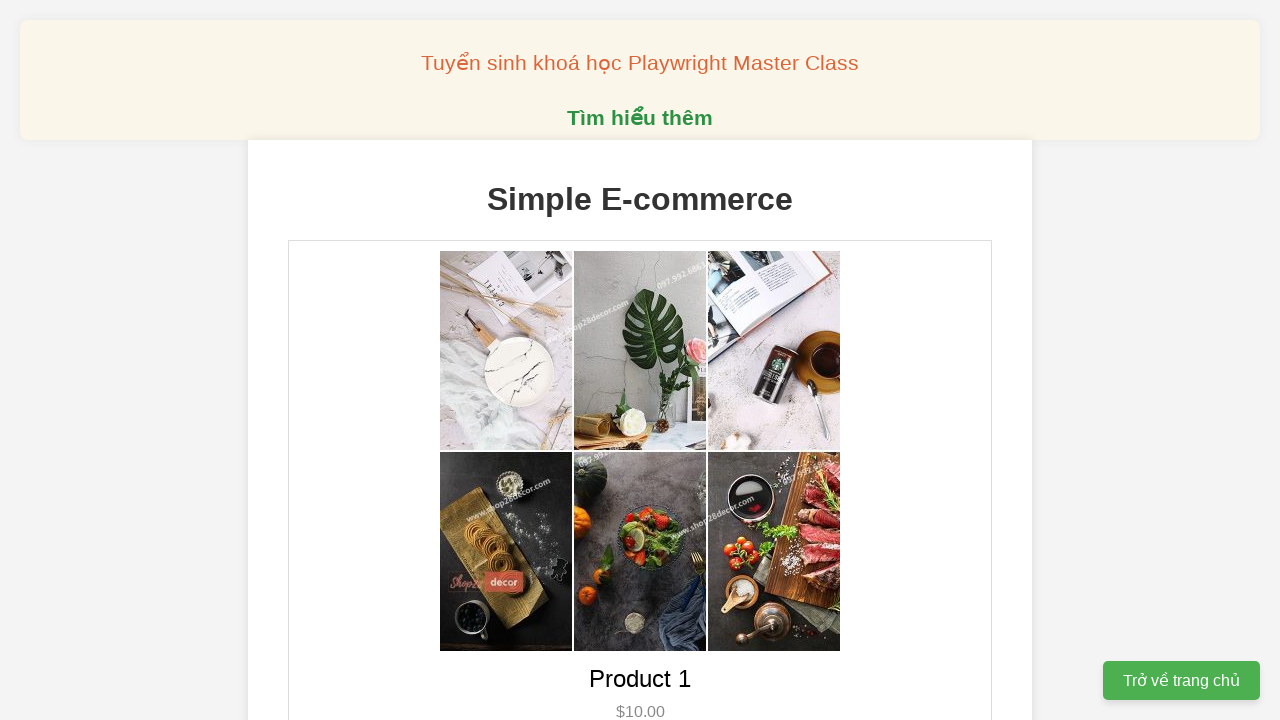

Navigated to product page and URL verified
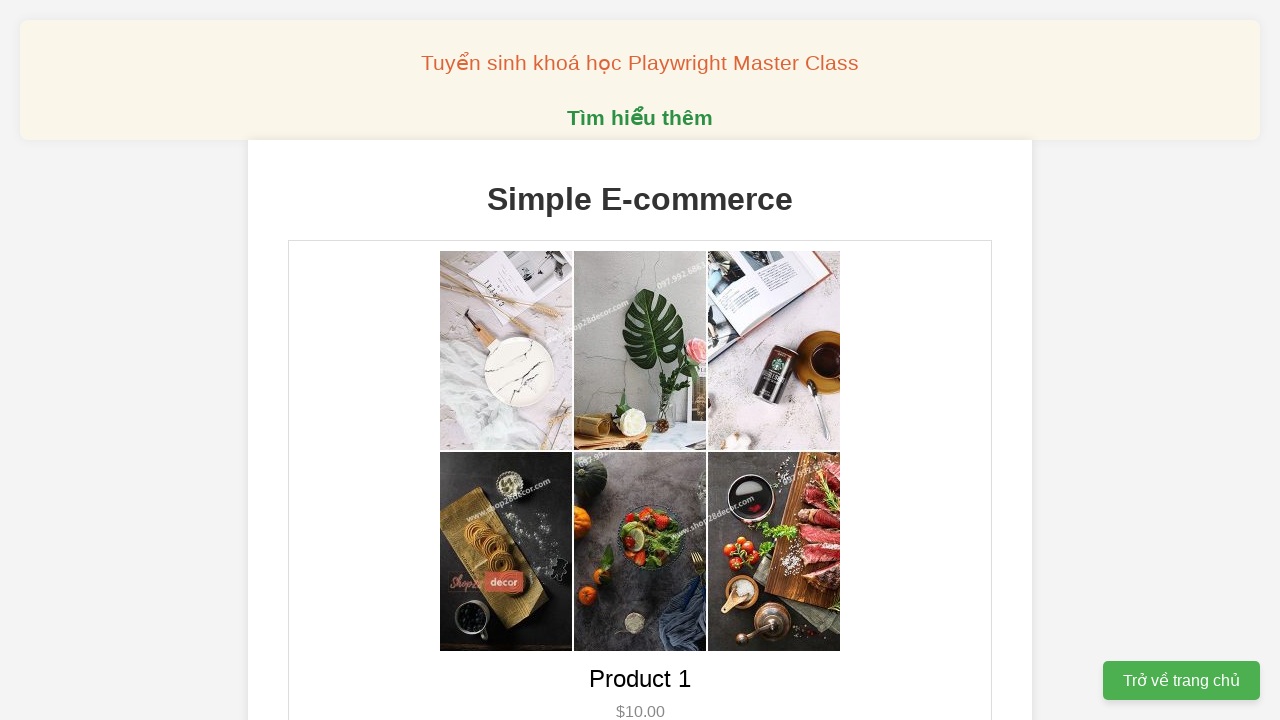

Added Product 1 to cart (1st click) at (640, 360) on button[data-product-id="1"]
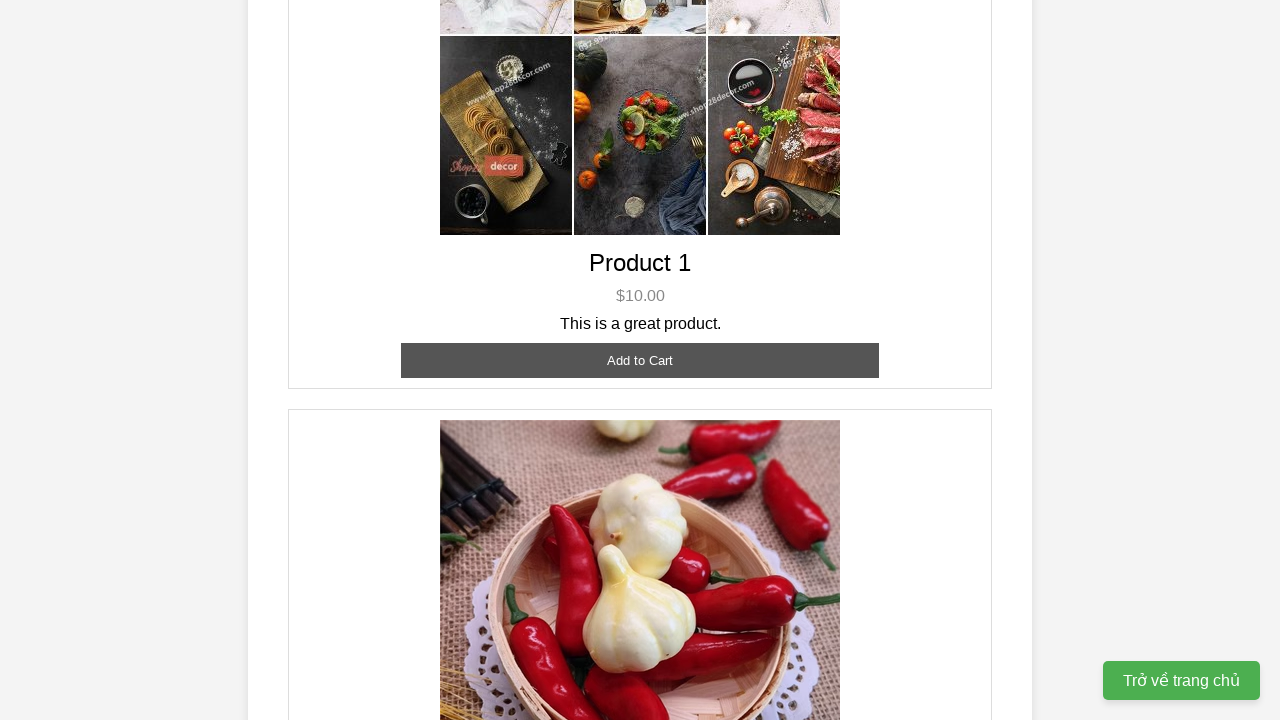

Added Product 1 to cart (2nd click) at (640, 360) on button[data-product-id="1"]
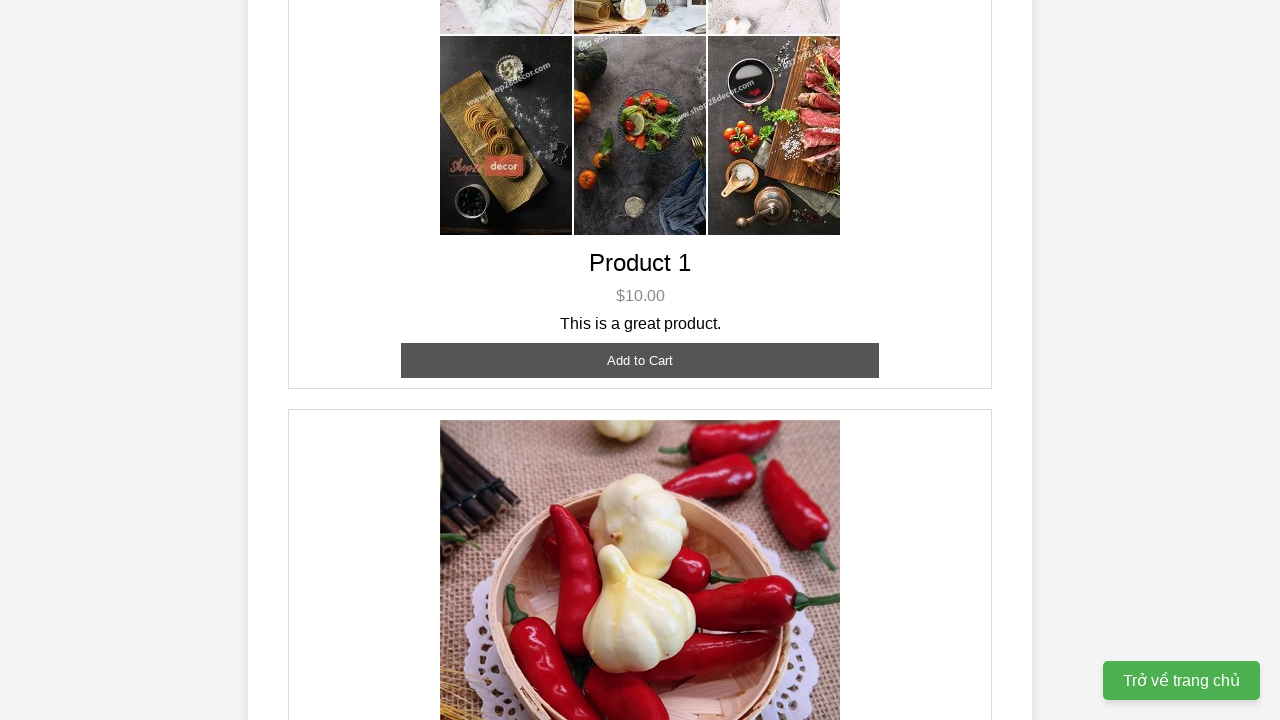

Added Product 2 to cart (1st click) at (640, 360) on button[data-product-id="2"]
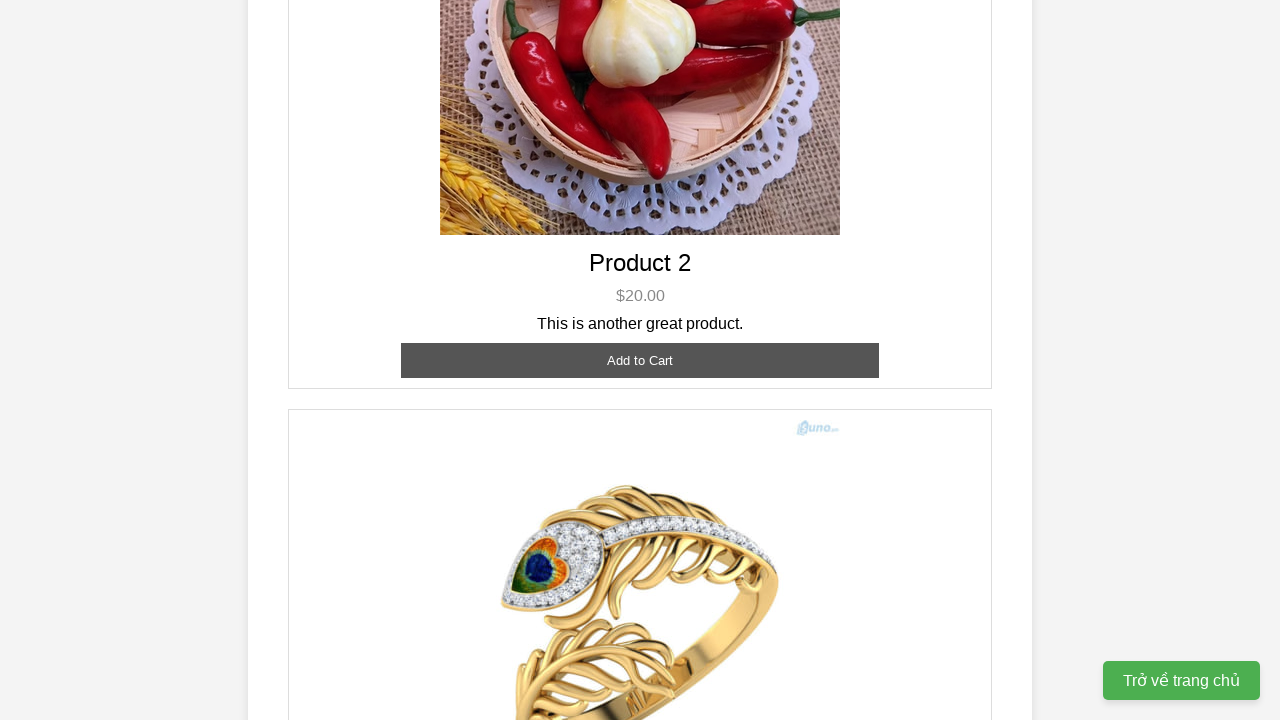

Added Product 2 to cart (2nd click) at (640, 360) on button[data-product-id="2"]
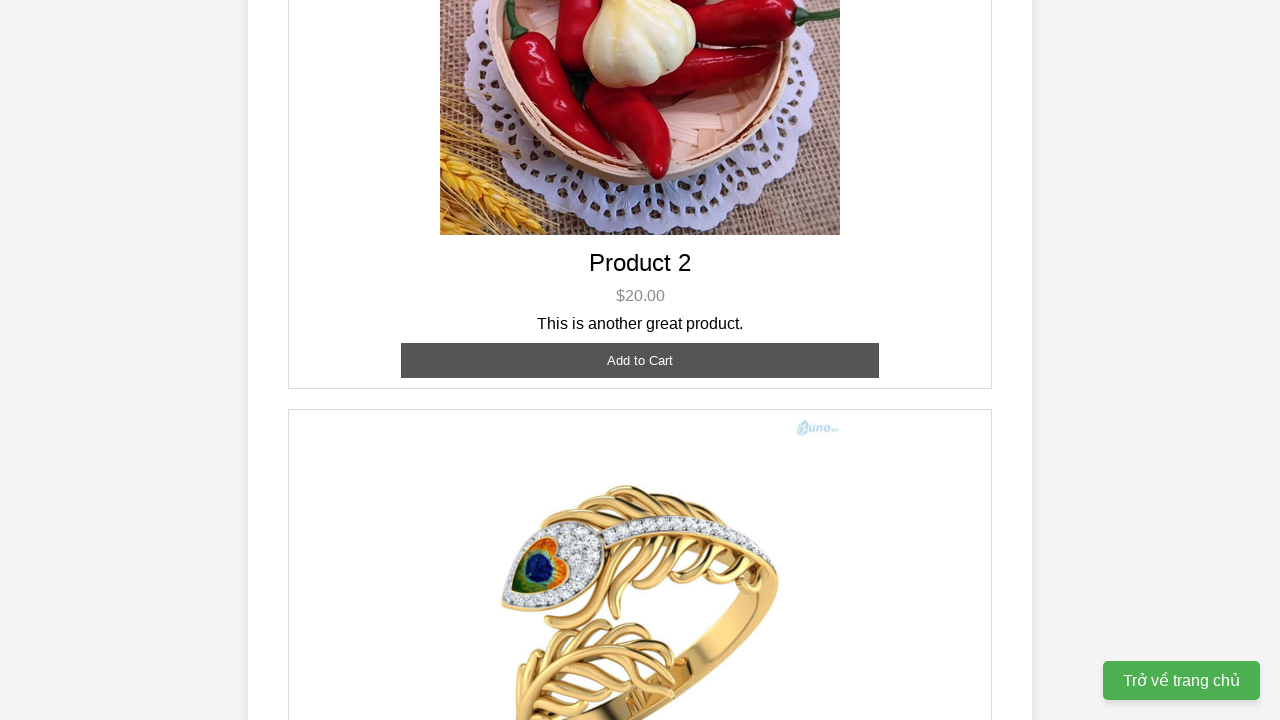

Added Product 3 to cart (1st click) at (640, 388) on button[data-product-id="3"]
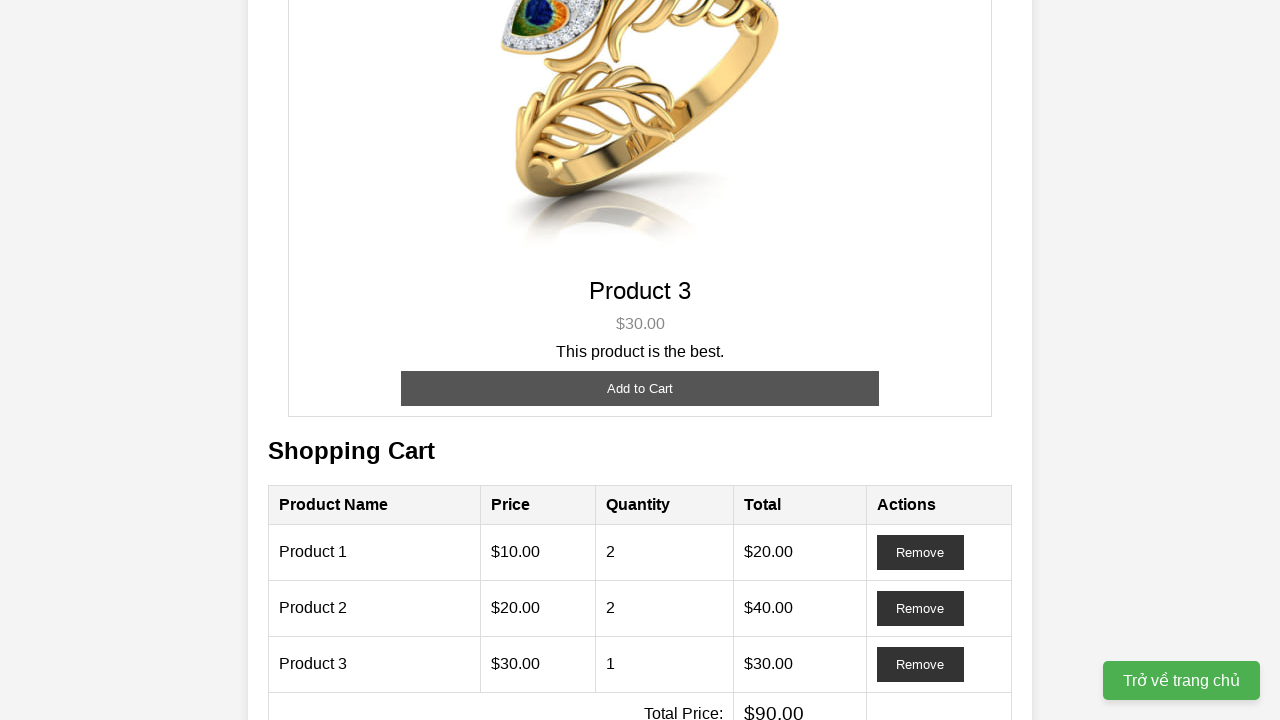

Added Product 3 to cart (2nd click) at (640, 388) on button[data-product-id="3"]
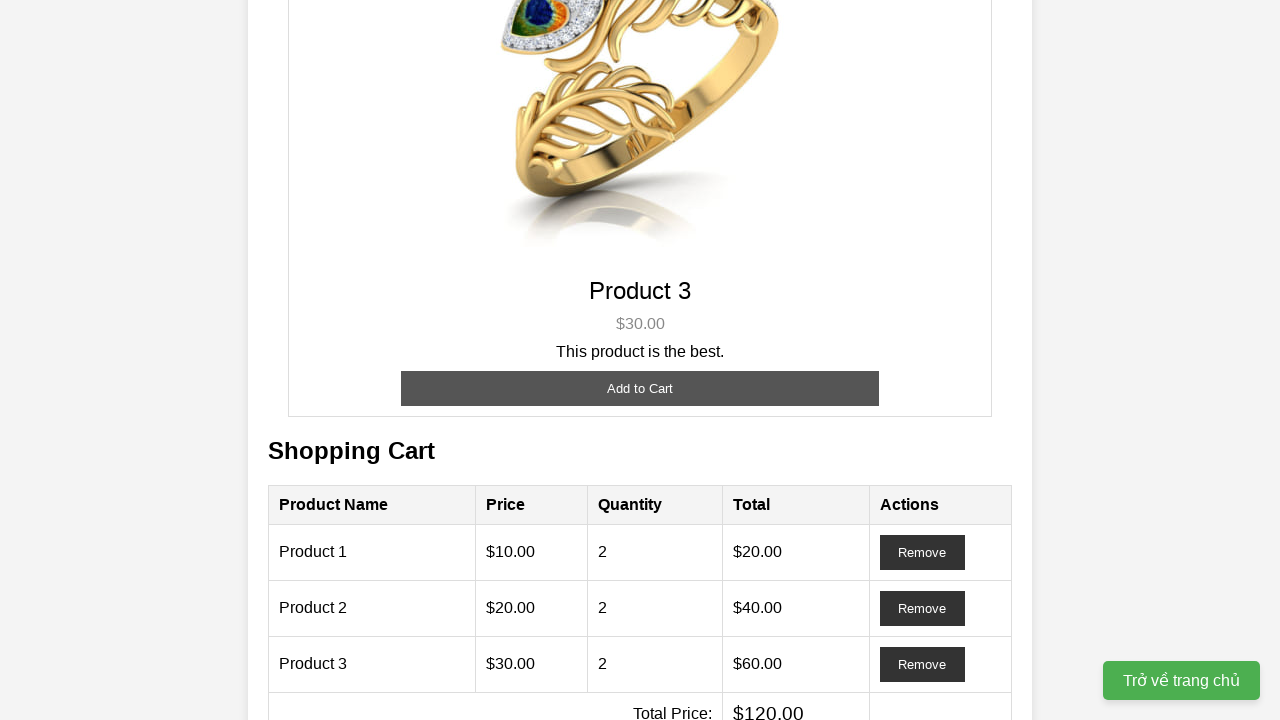

Added Product 3 to cart (3rd click) at (640, 388) on button[data-product-id="3"]
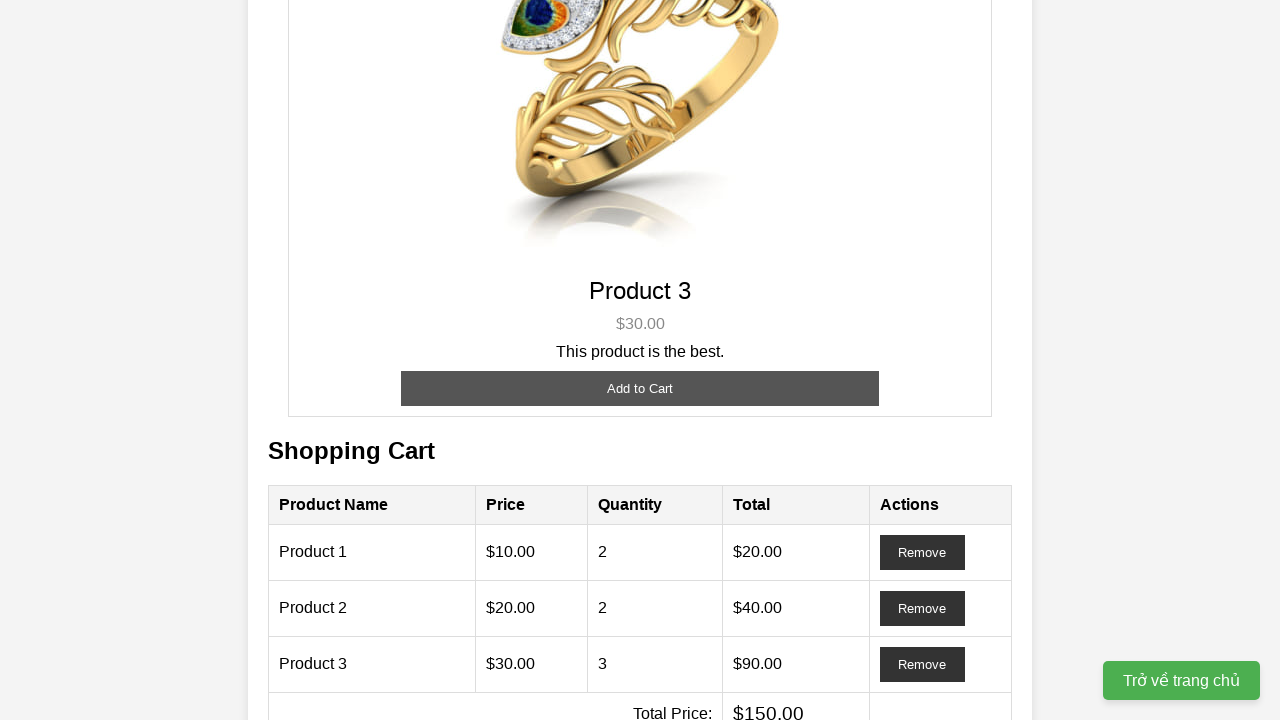

Cart items displayed and loaded
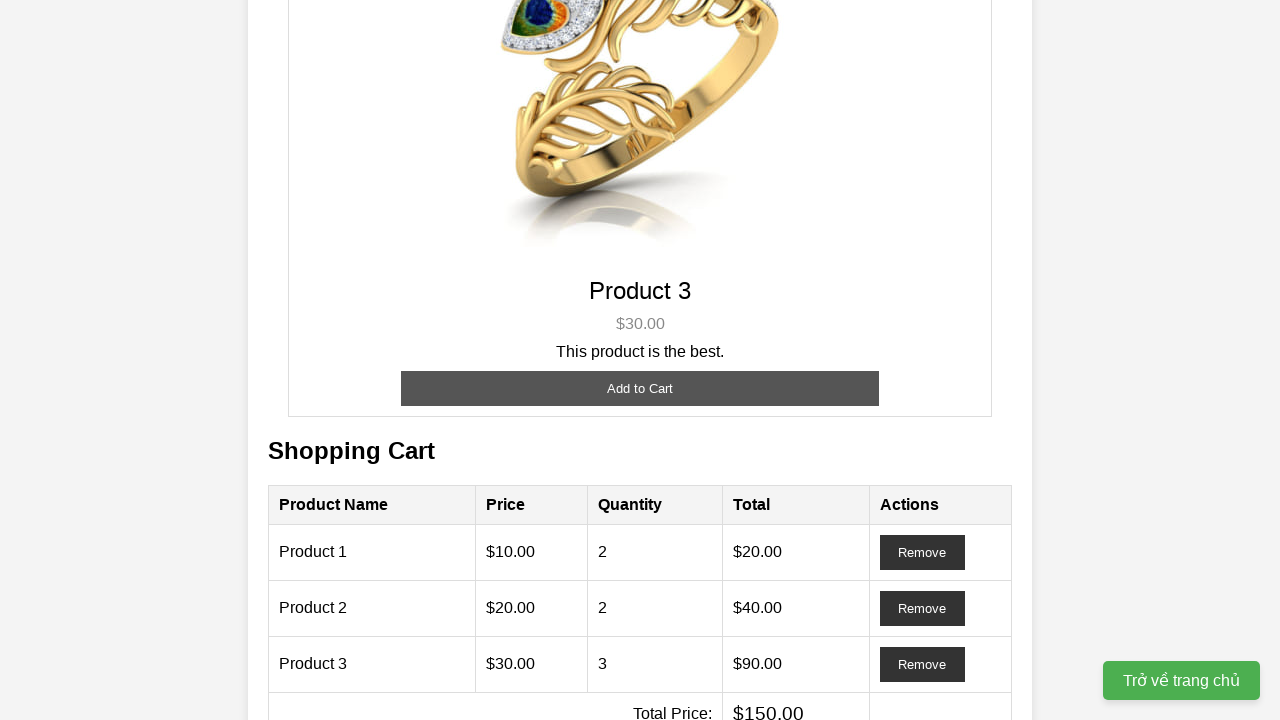

Total price element is visible
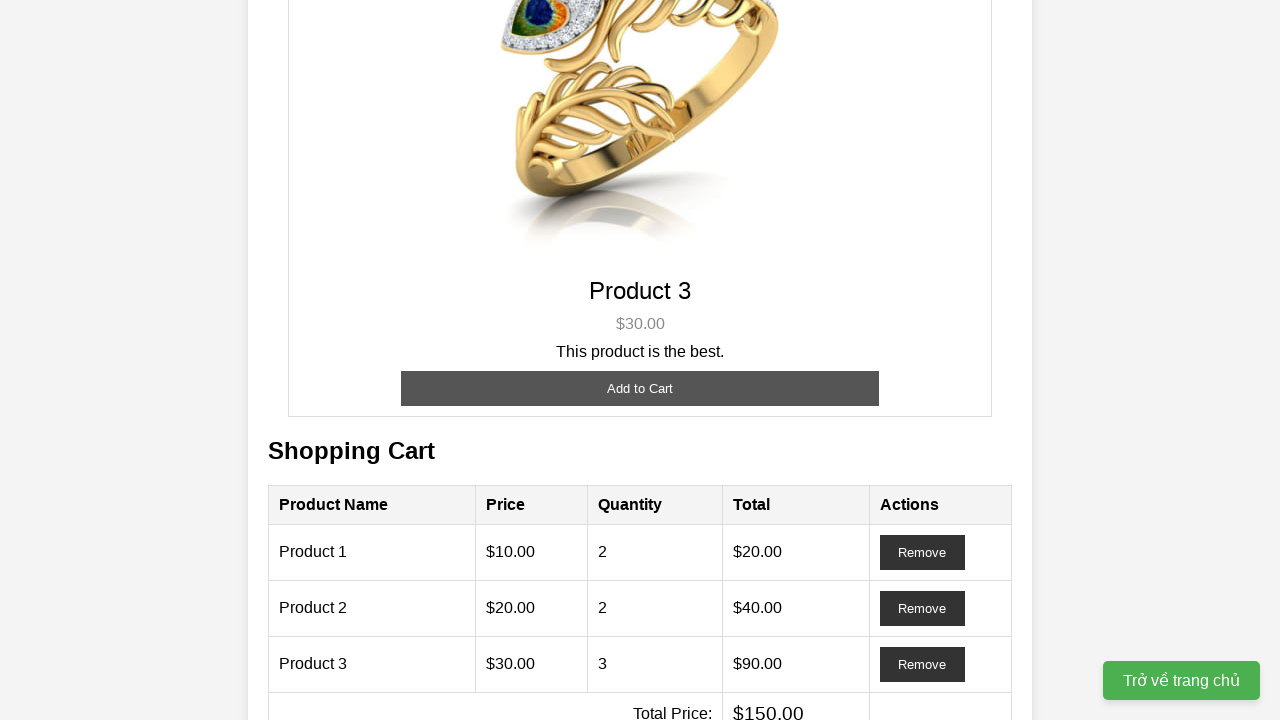

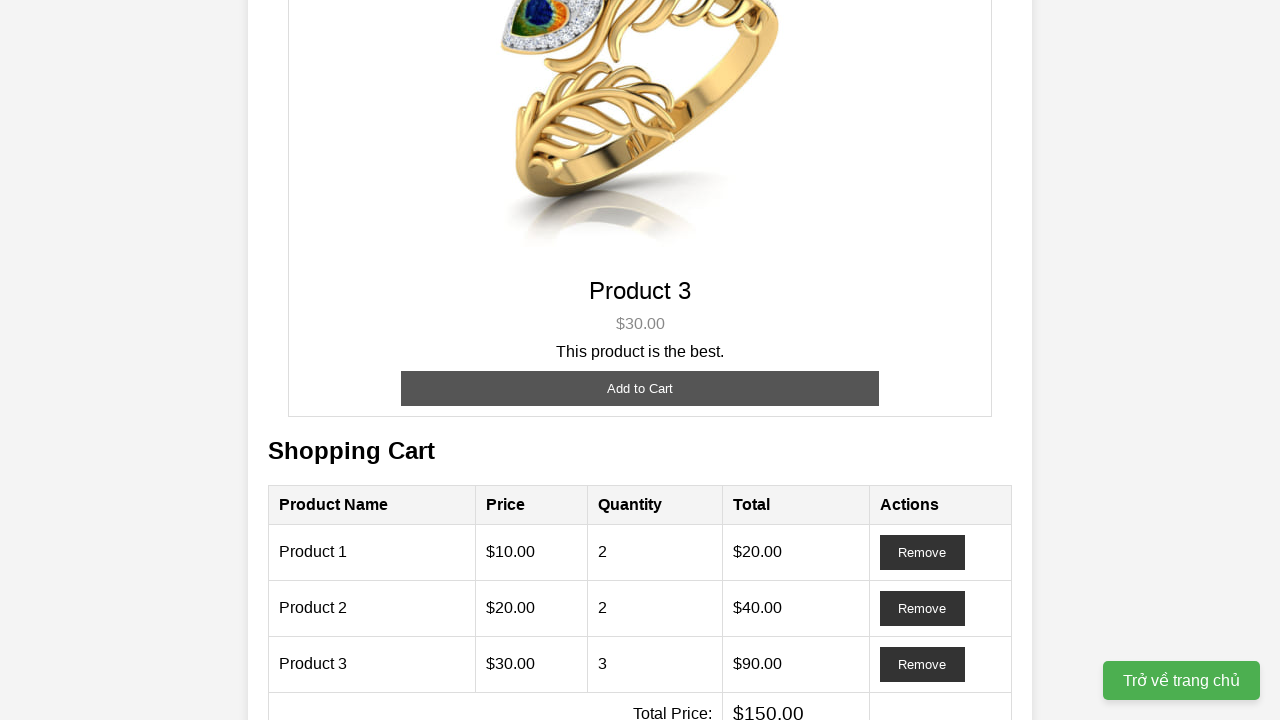